Tests navigation on Training Support website by verifying the homepage title, clicking the about link, and verifying the about page title.

Starting URL: https://v1.training-support.net

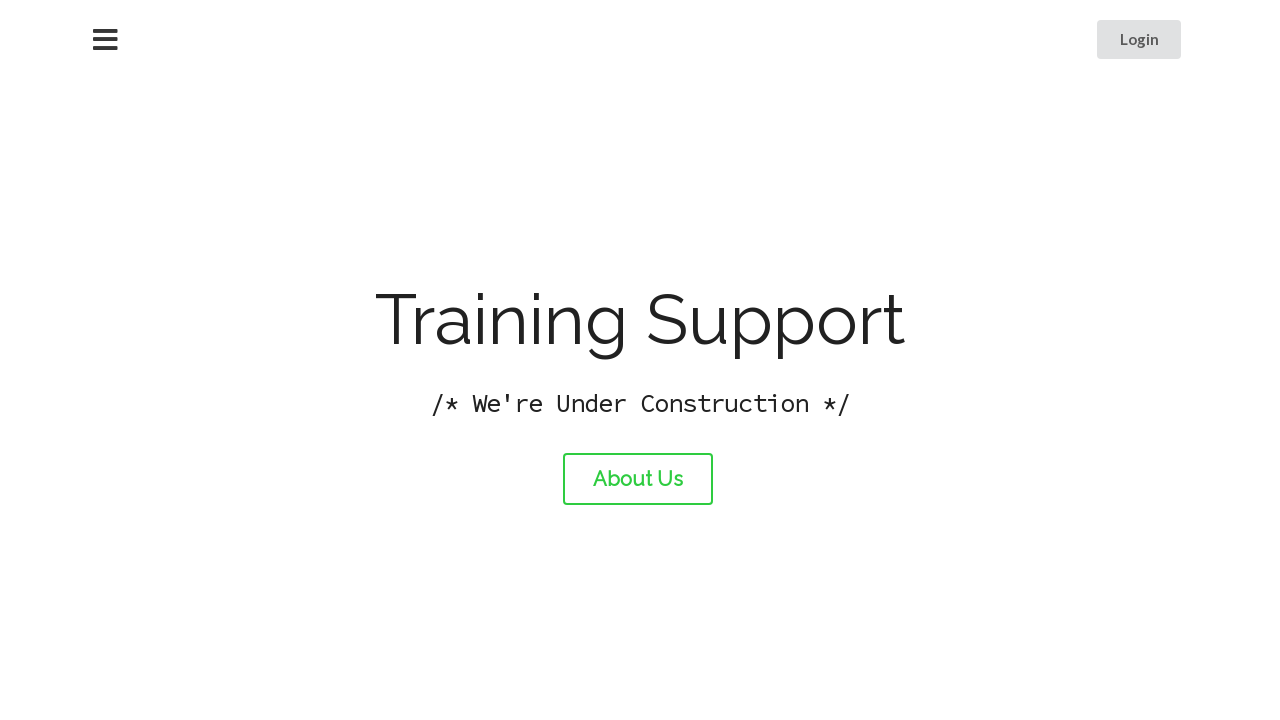

Verified homepage title is 'Training Support'
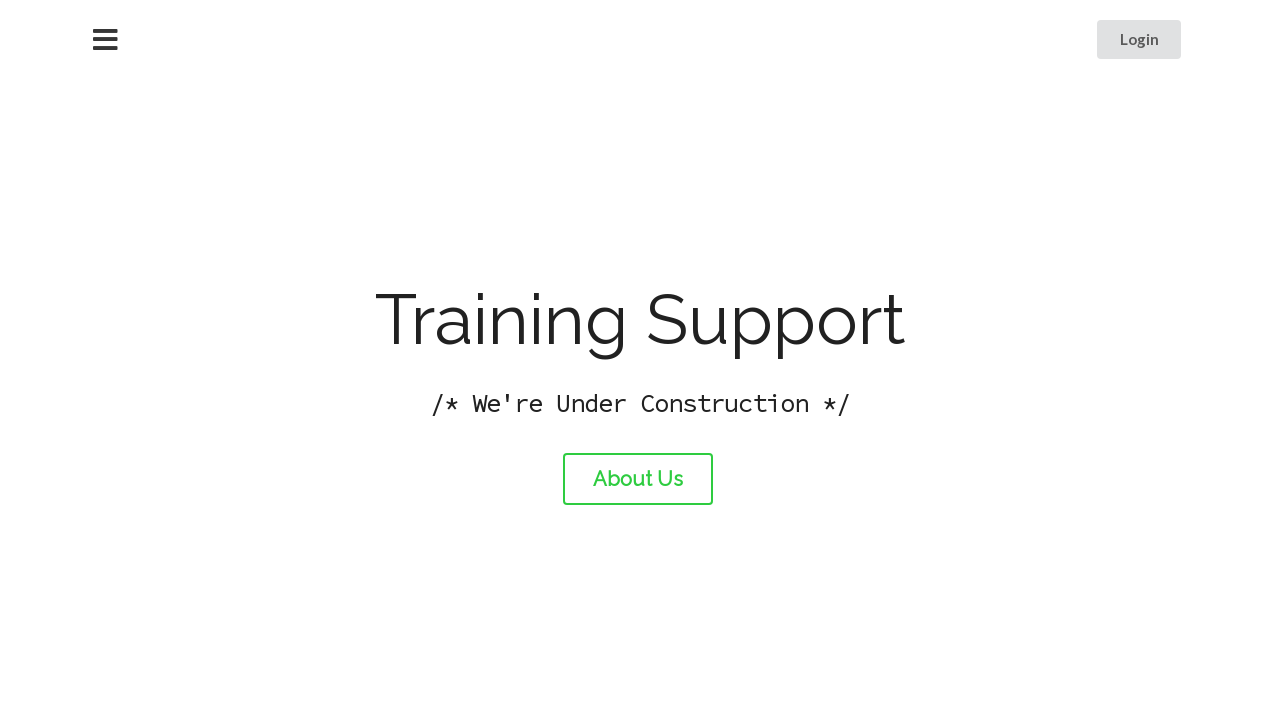

Clicked the about link at (638, 479) on #about-link
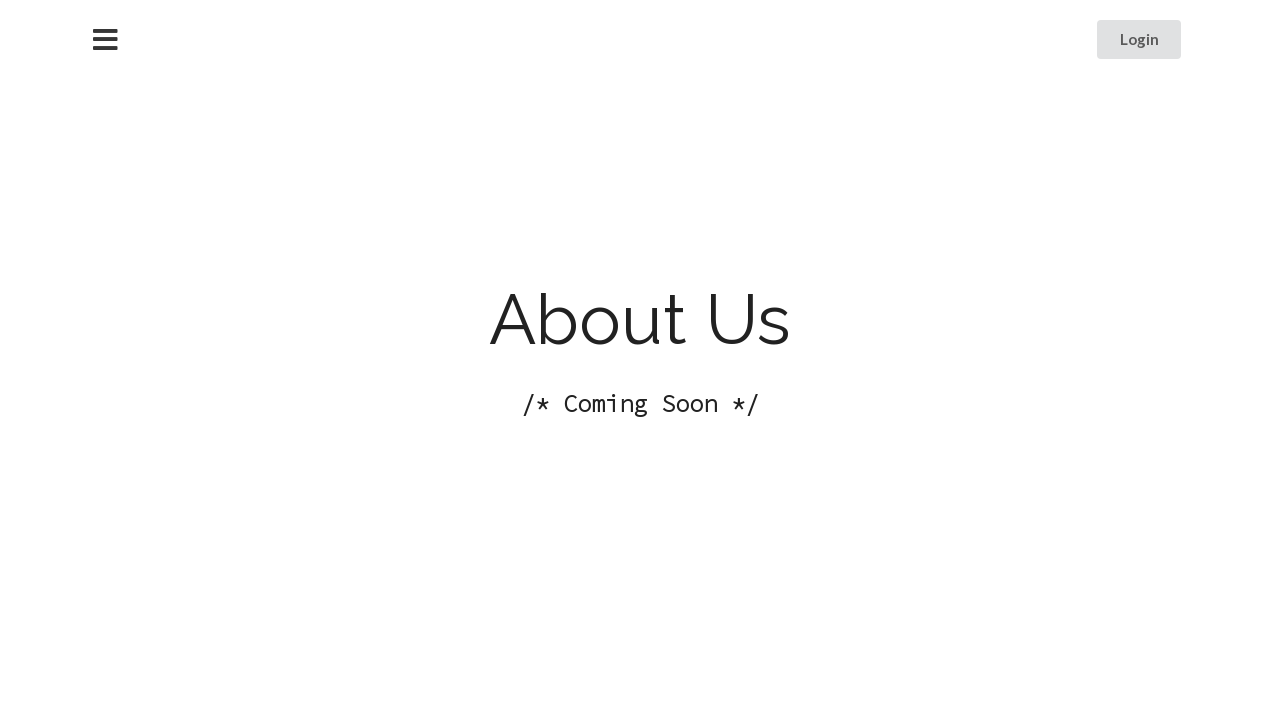

Waited for page to load after navigation
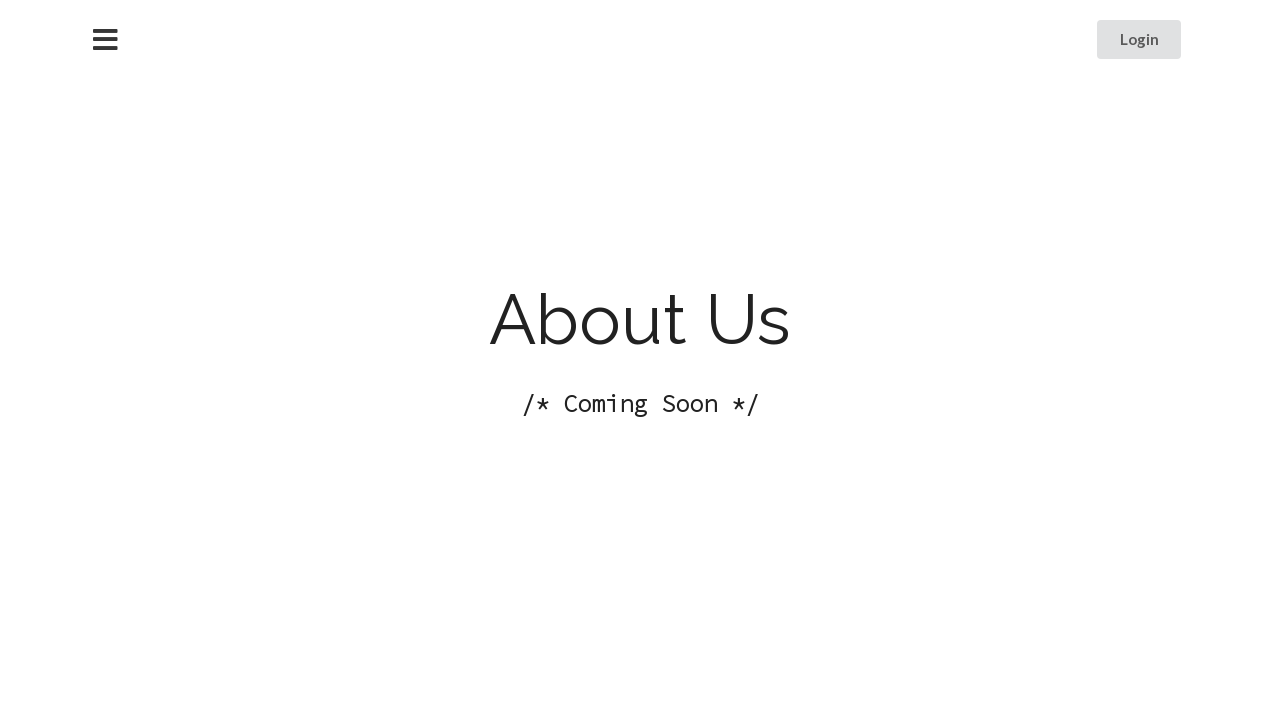

Verified about page title is 'About Training Support'
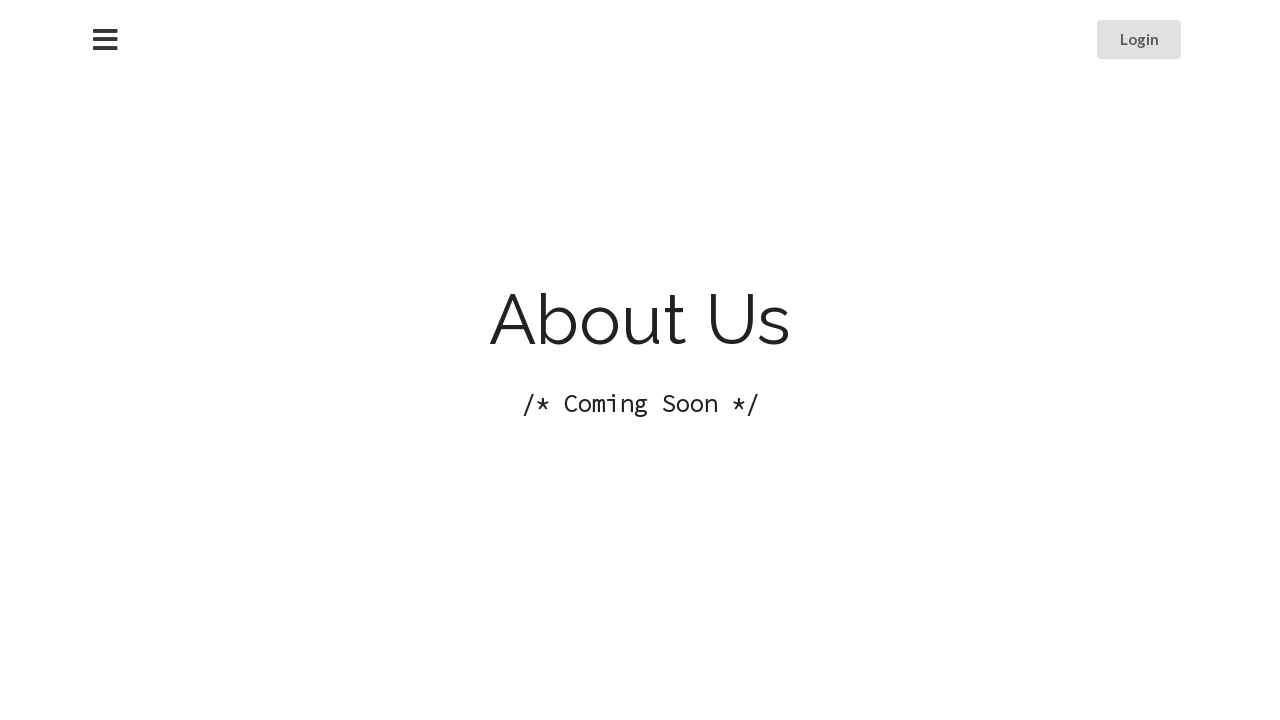

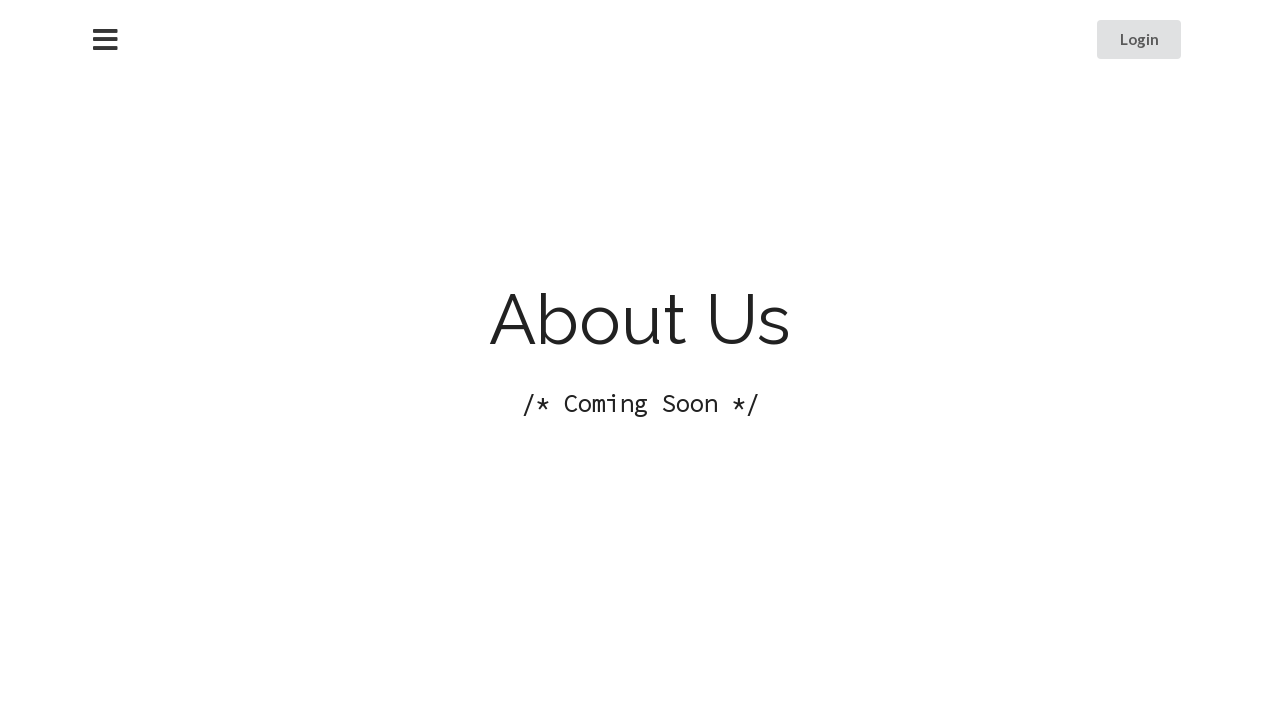